Tests selecting an option from a dropdown list using Playwright's built-in select_option method by visible text, then verifies the selection.

Starting URL: http://the-internet.herokuapp.com/dropdown

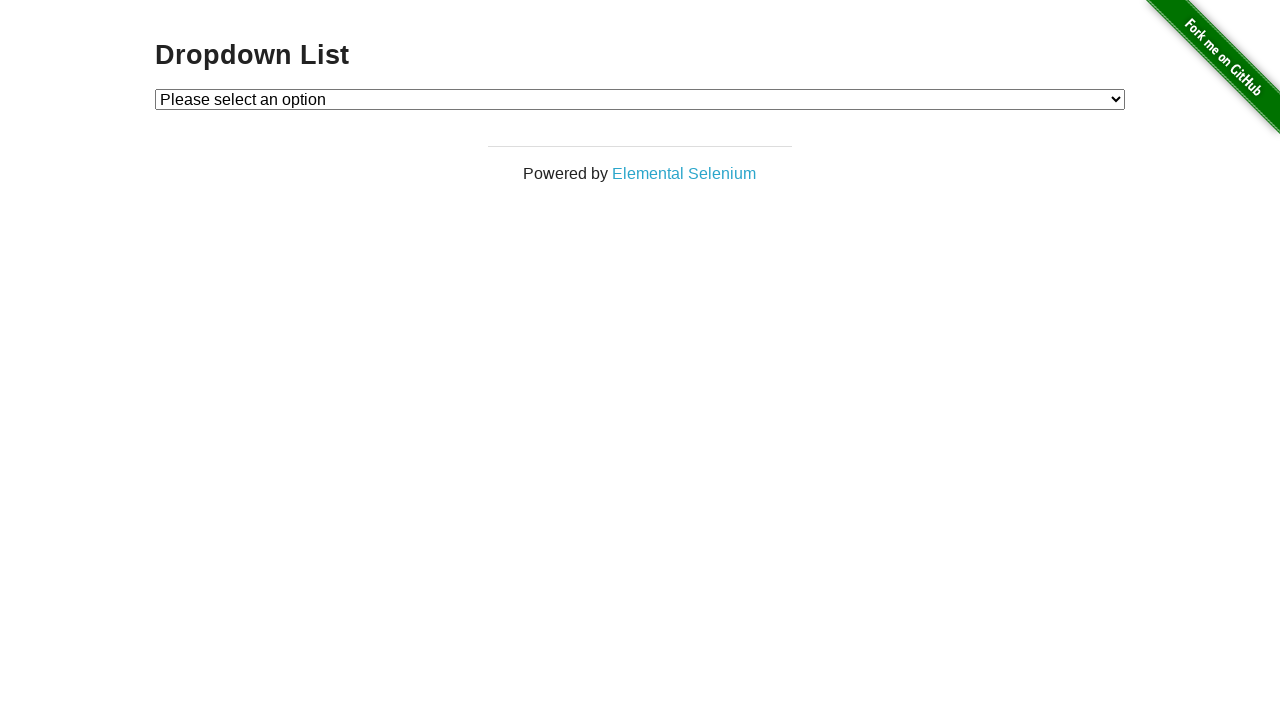

Selected 'Option 1' from dropdown using visible text on #dropdown
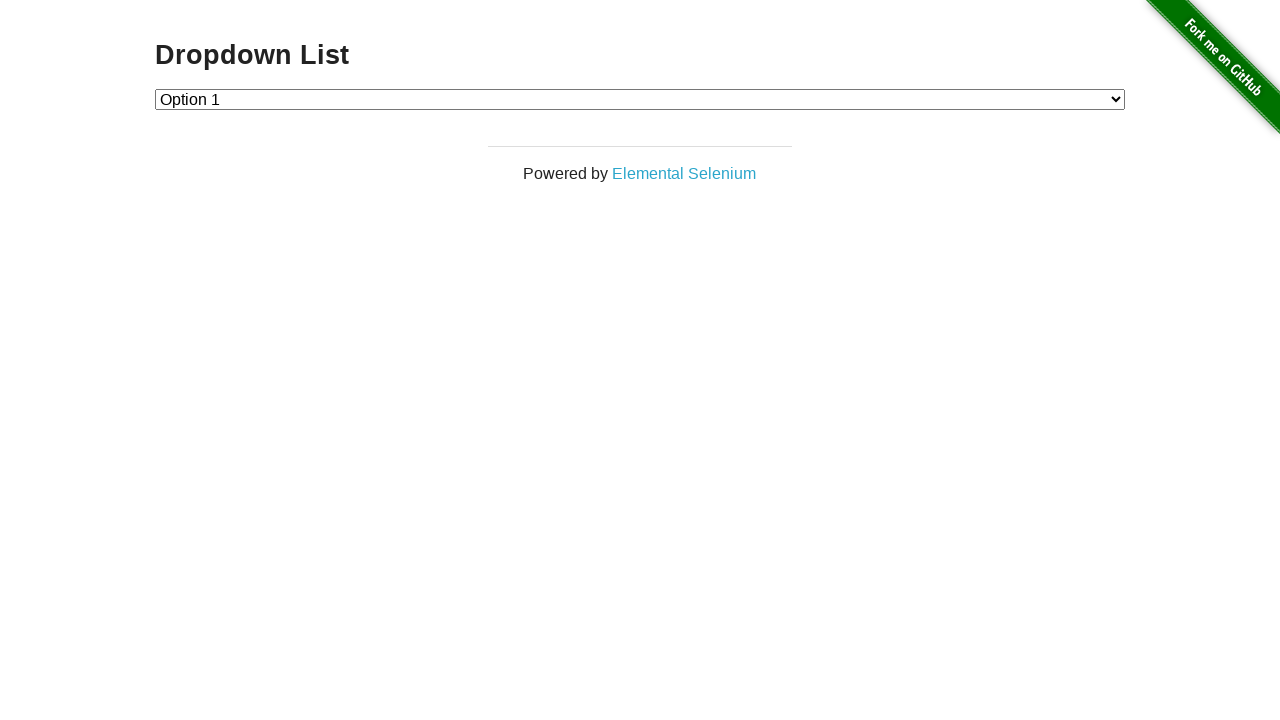

Retrieved the selected dropdown value
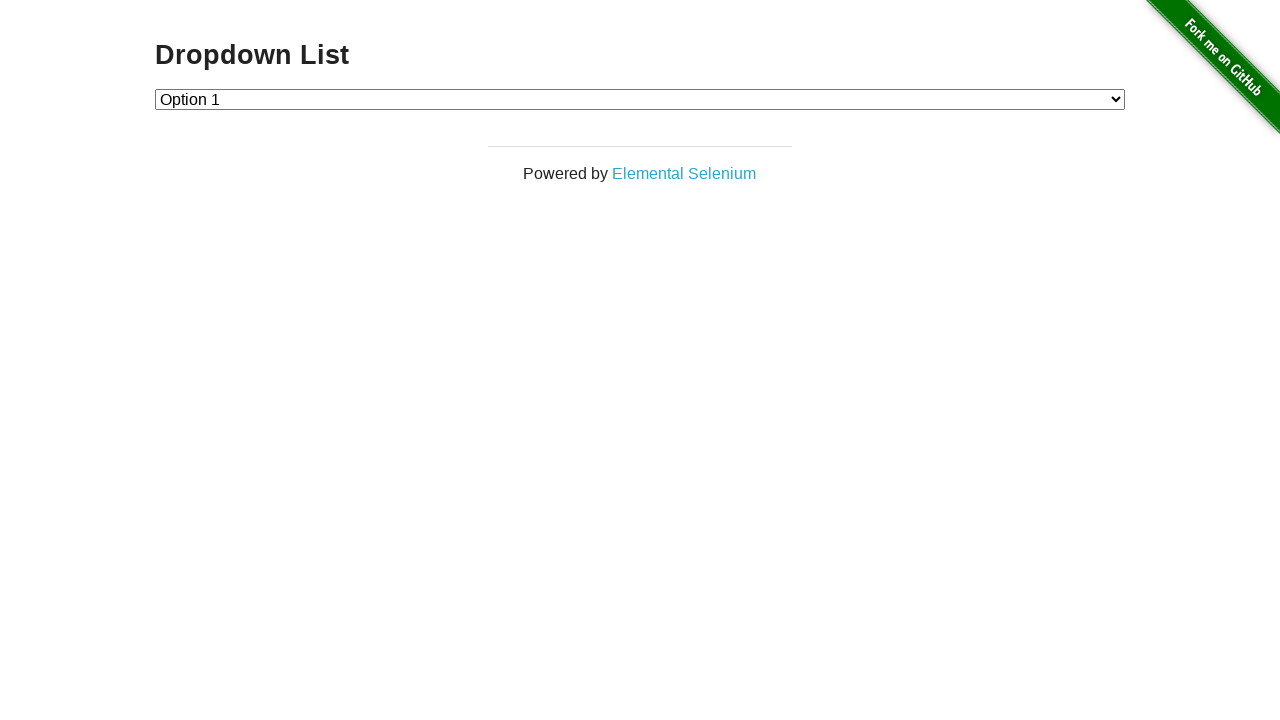

Verified that the selected option value is '1'
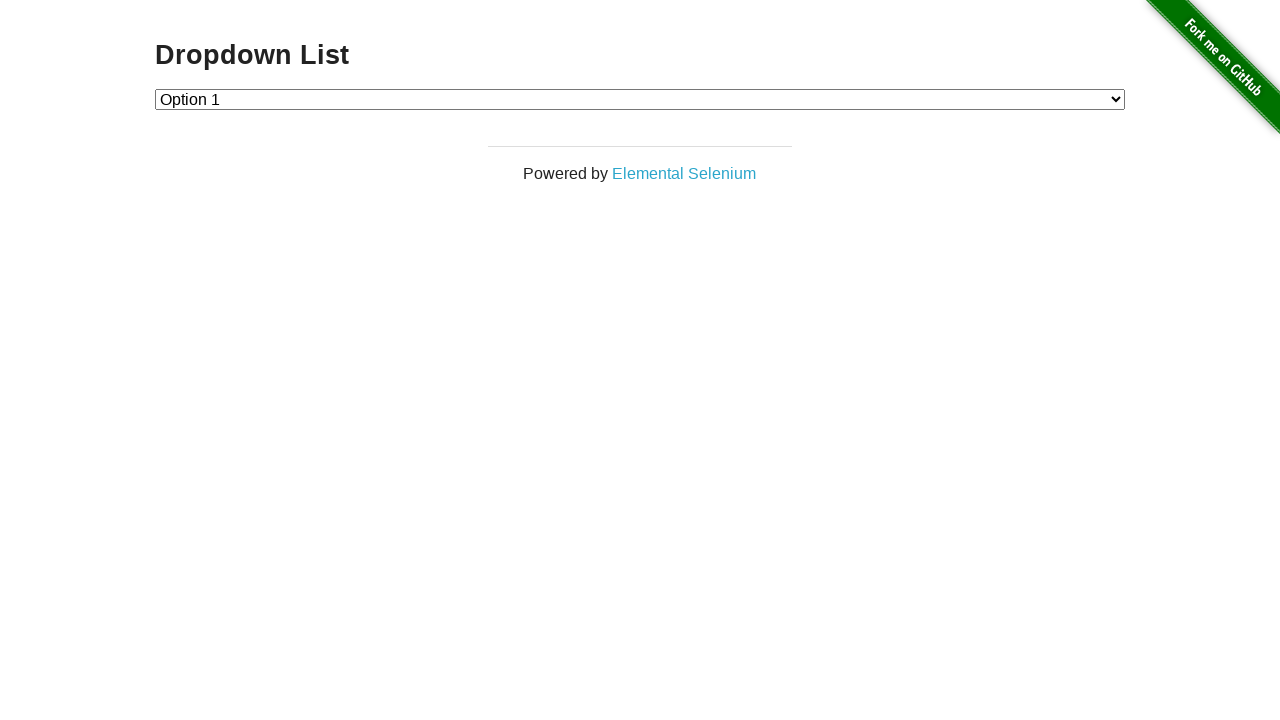

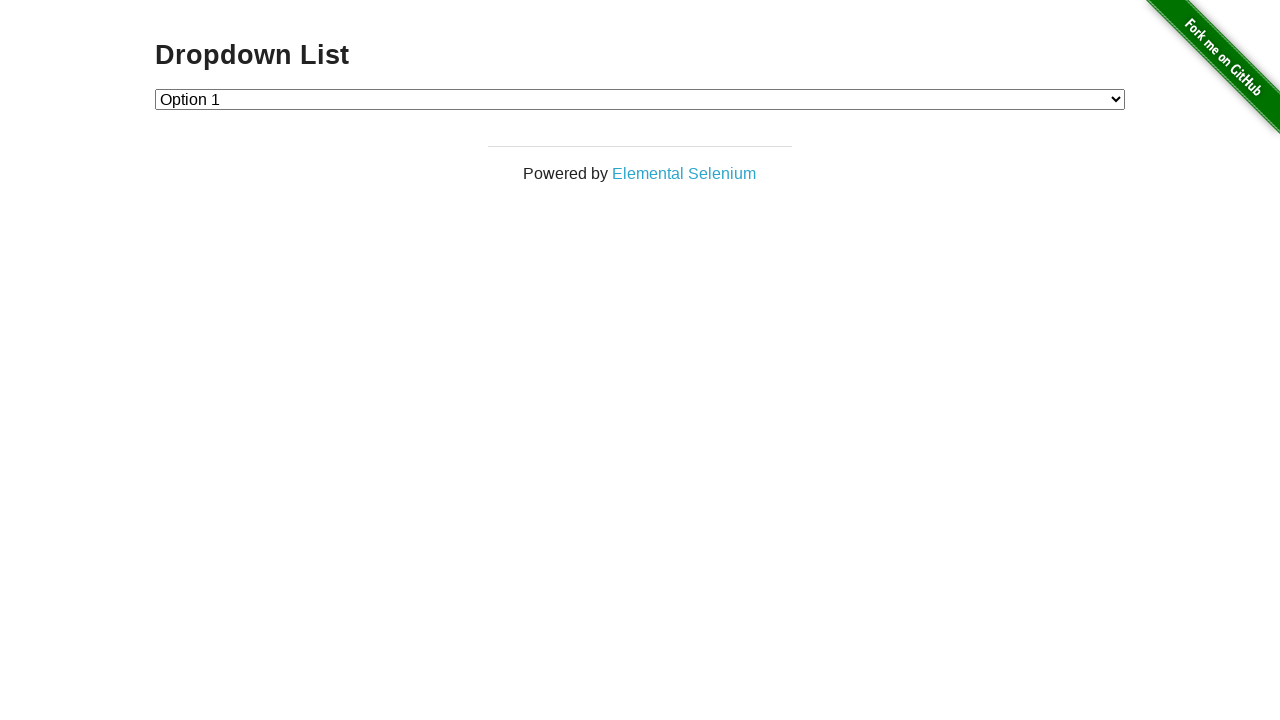